Validates that the page title of the OrangeHRM demo site is "OrangeHRM"

Starting URL: https://opensource-demo.orangehrmlive.com/

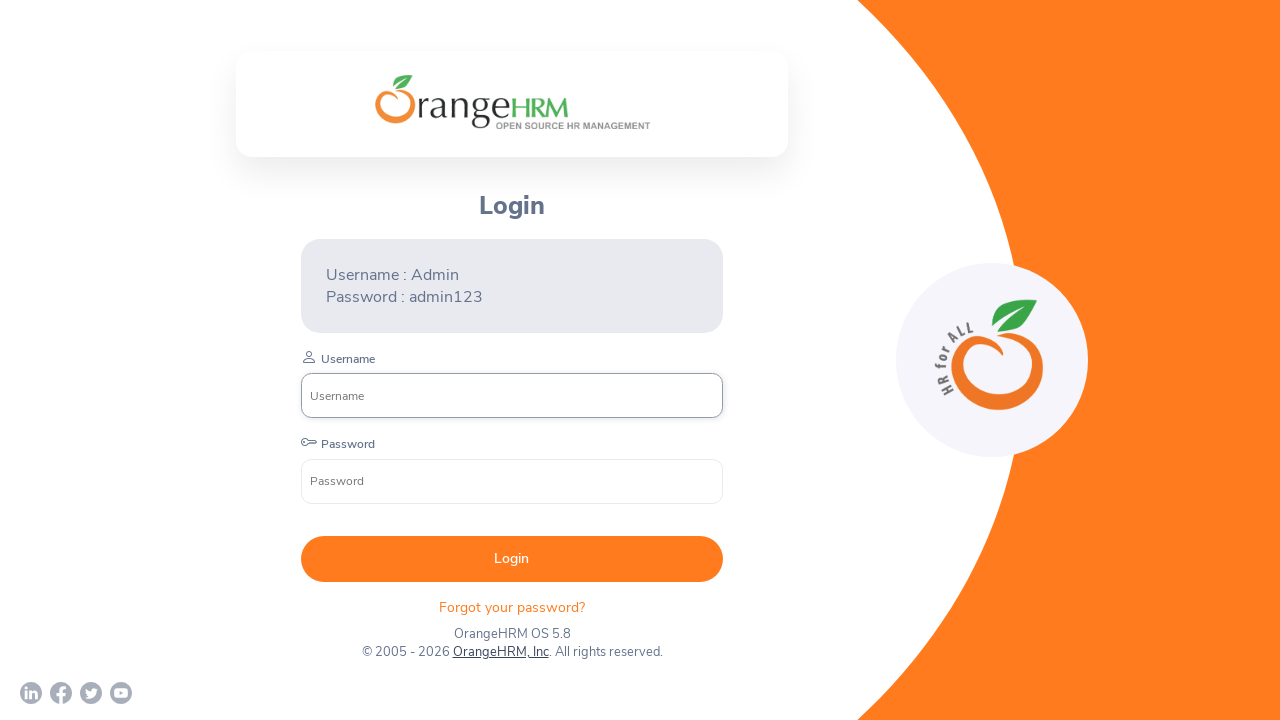

Waited for page to reach domcontentloaded state
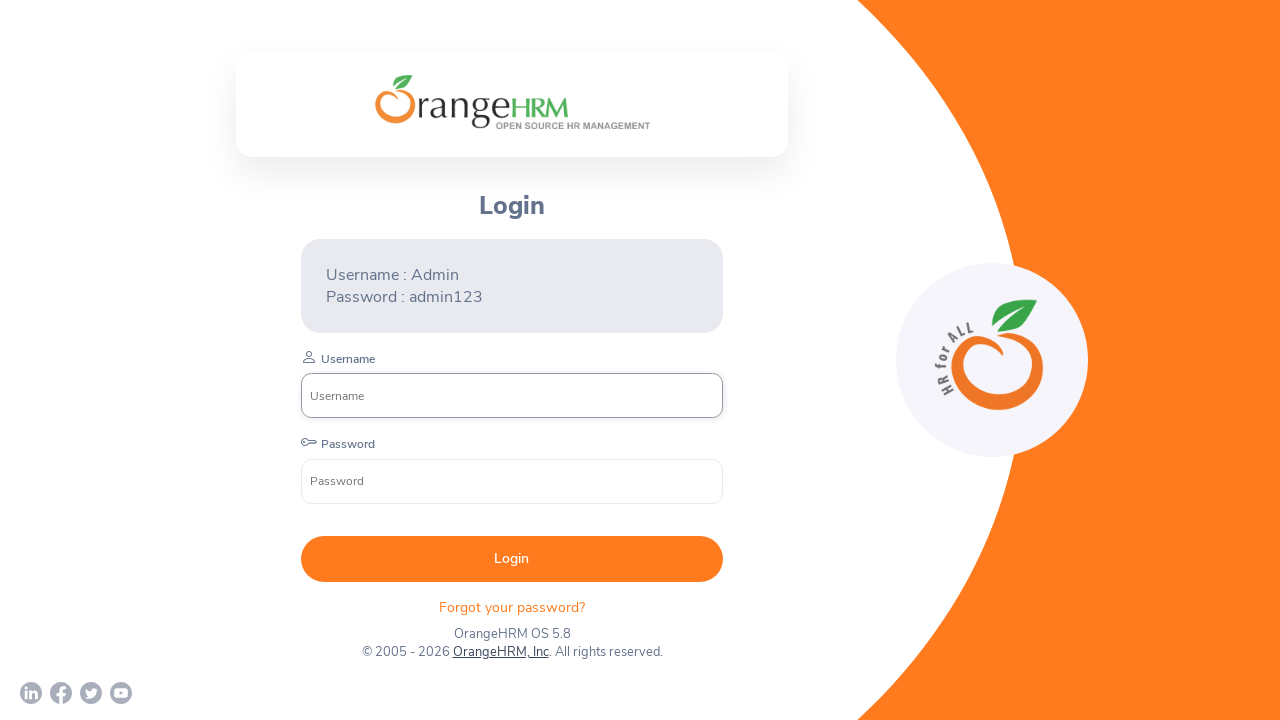

Verified page title is 'OrangeHRM'
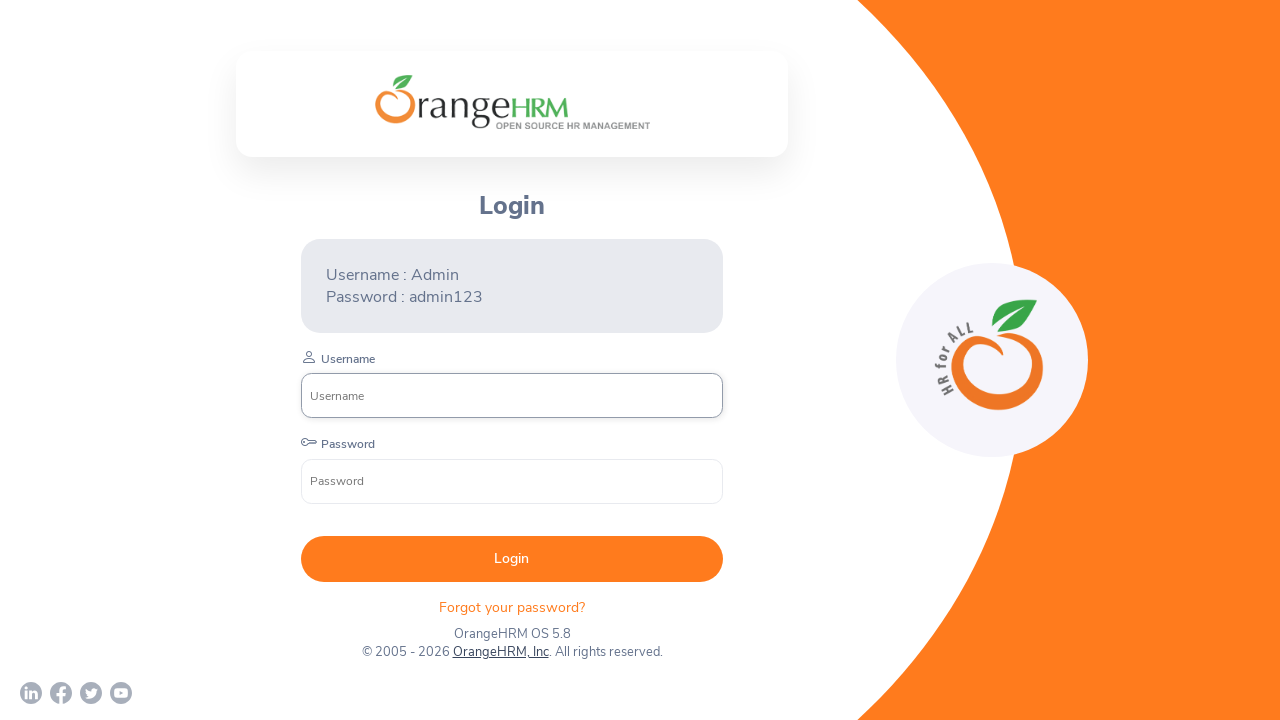

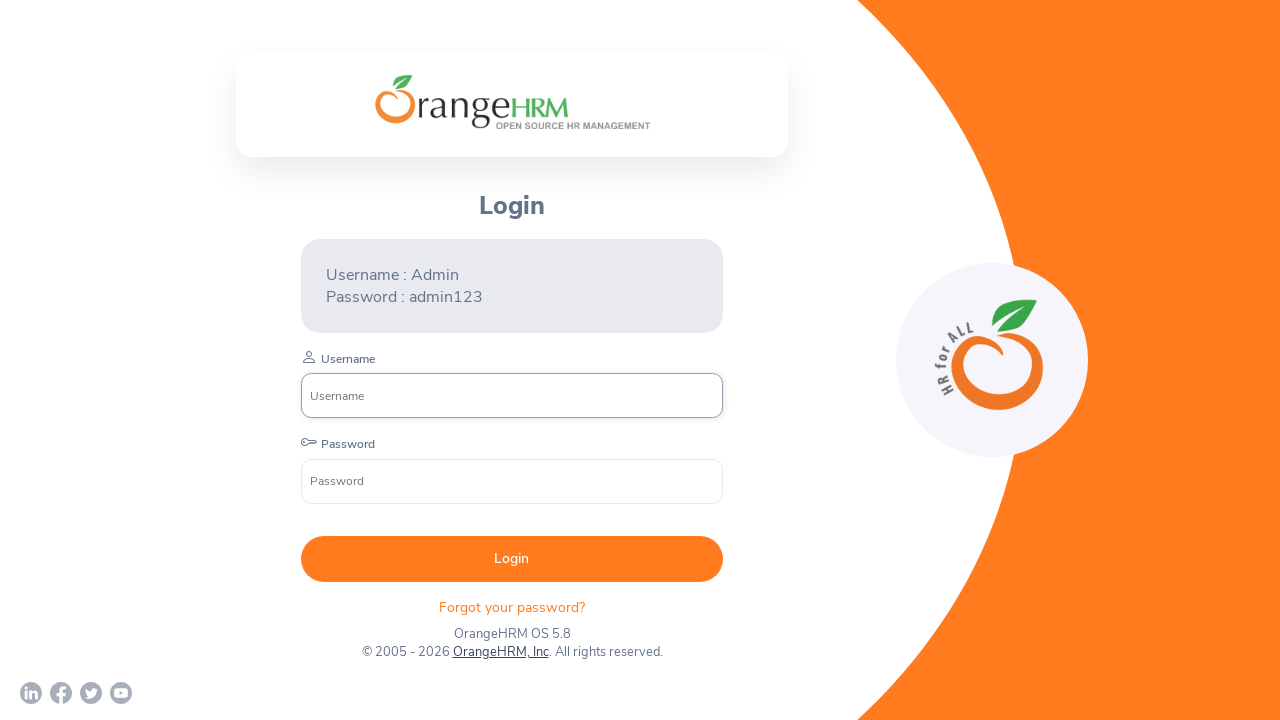